Tests checkbox functionality by clicking a Senior Citizen Discount checkbox and verifying its selection state

Starting URL: http://rahulshettyacademy.com/dropdownsPractise/

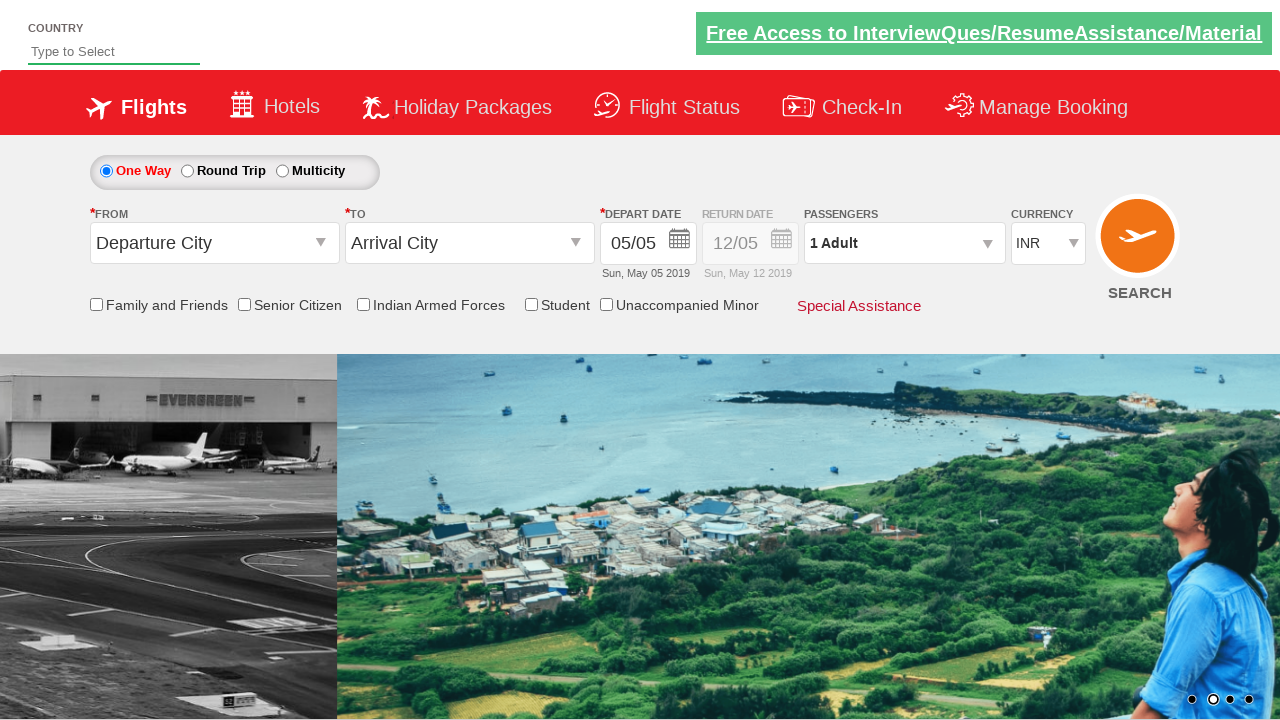

Located Senior Citizen Discount checkbox
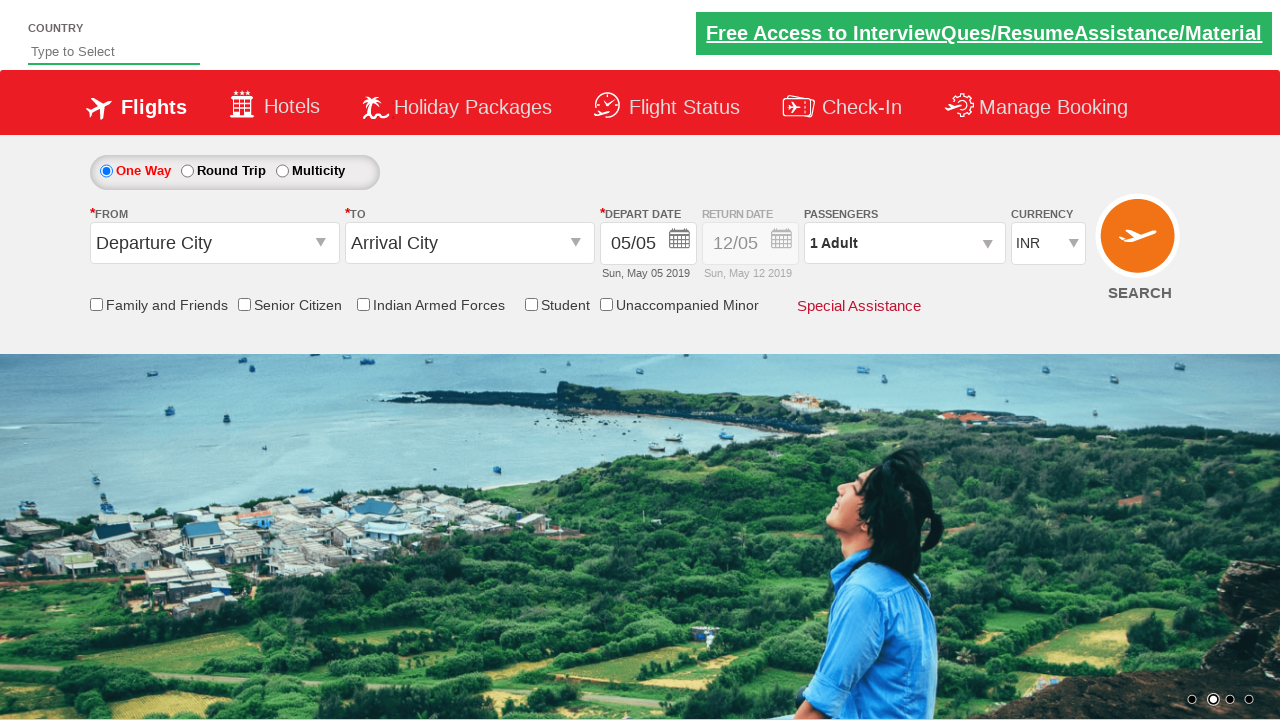

Checked initial selection state of Senior Citizen Discount checkbox
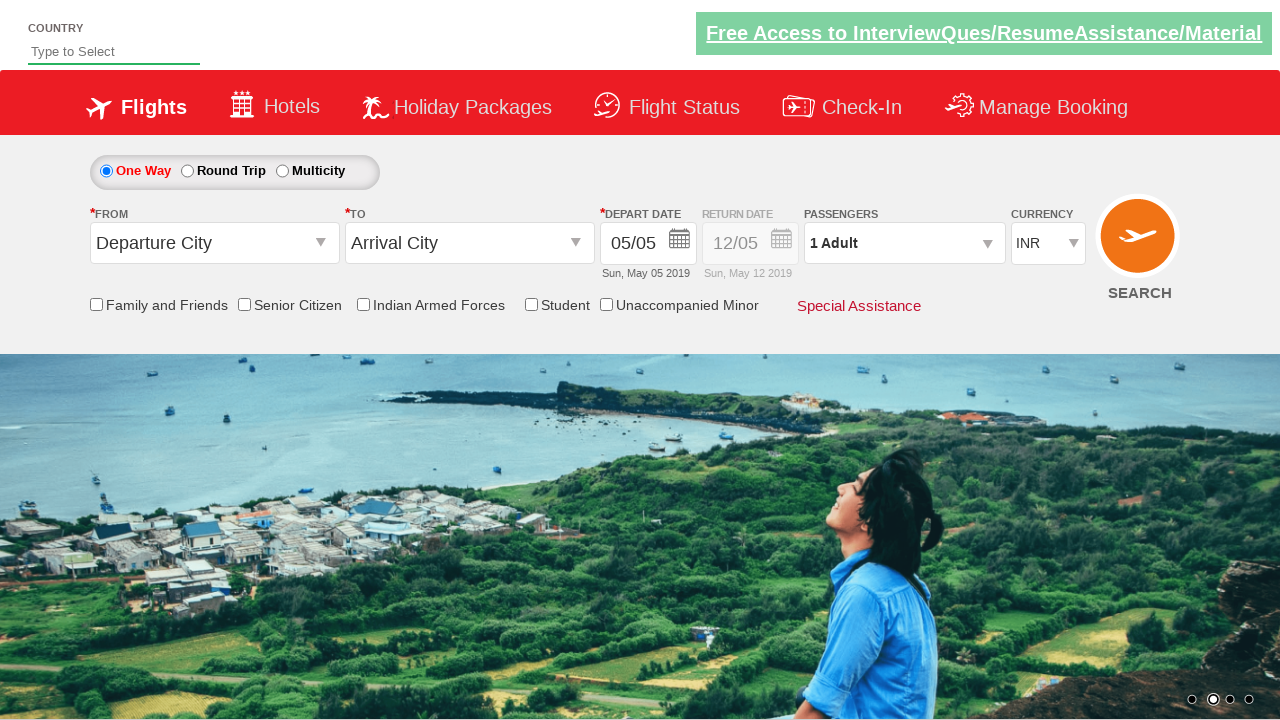

Clicked Senior Citizen Discount checkbox at (244, 304) on input[id*='SeniorCitizenDiscount']
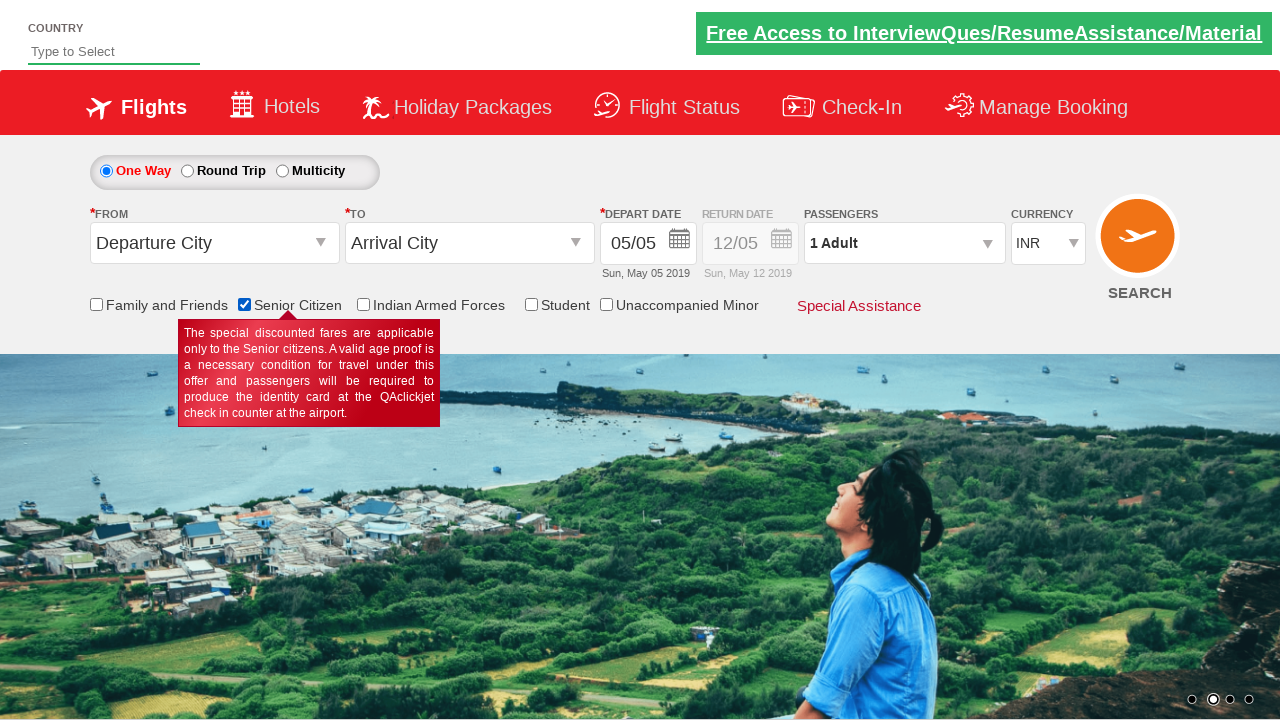

Verified Senior Citizen Discount checkbox is now selected
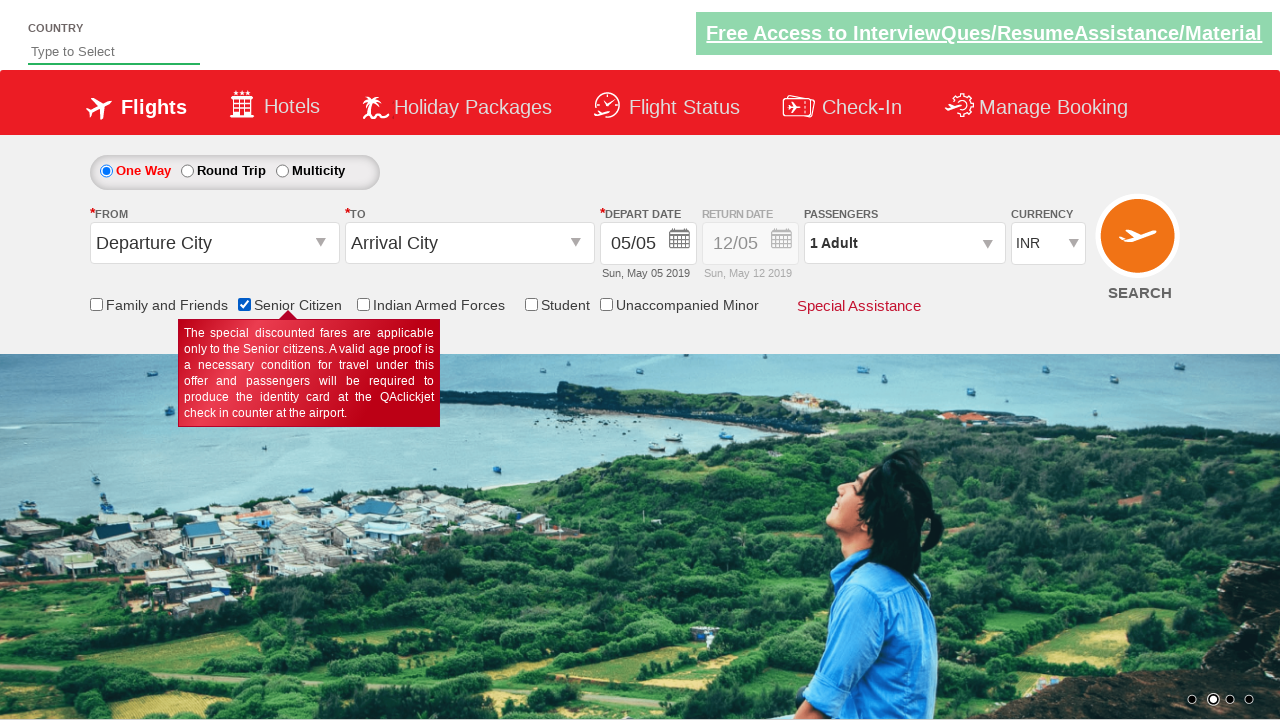

Located all checkboxes on the page
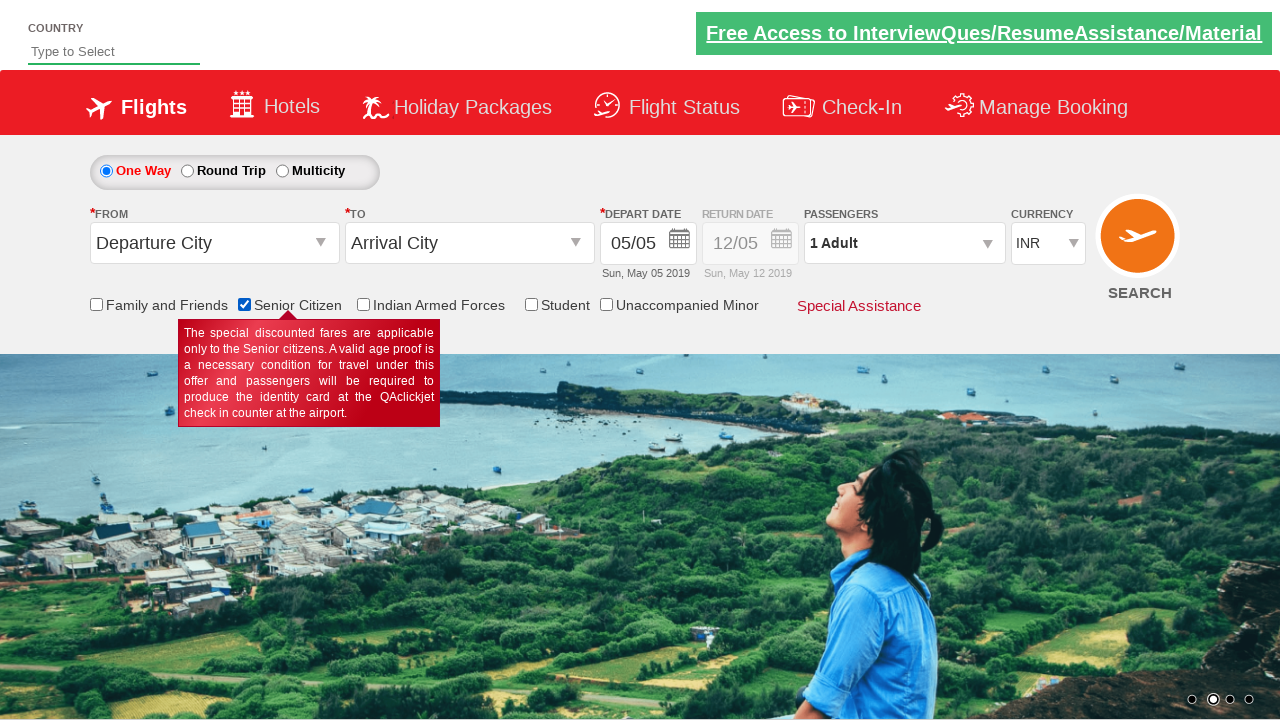

Counted total number of checkboxes on the page
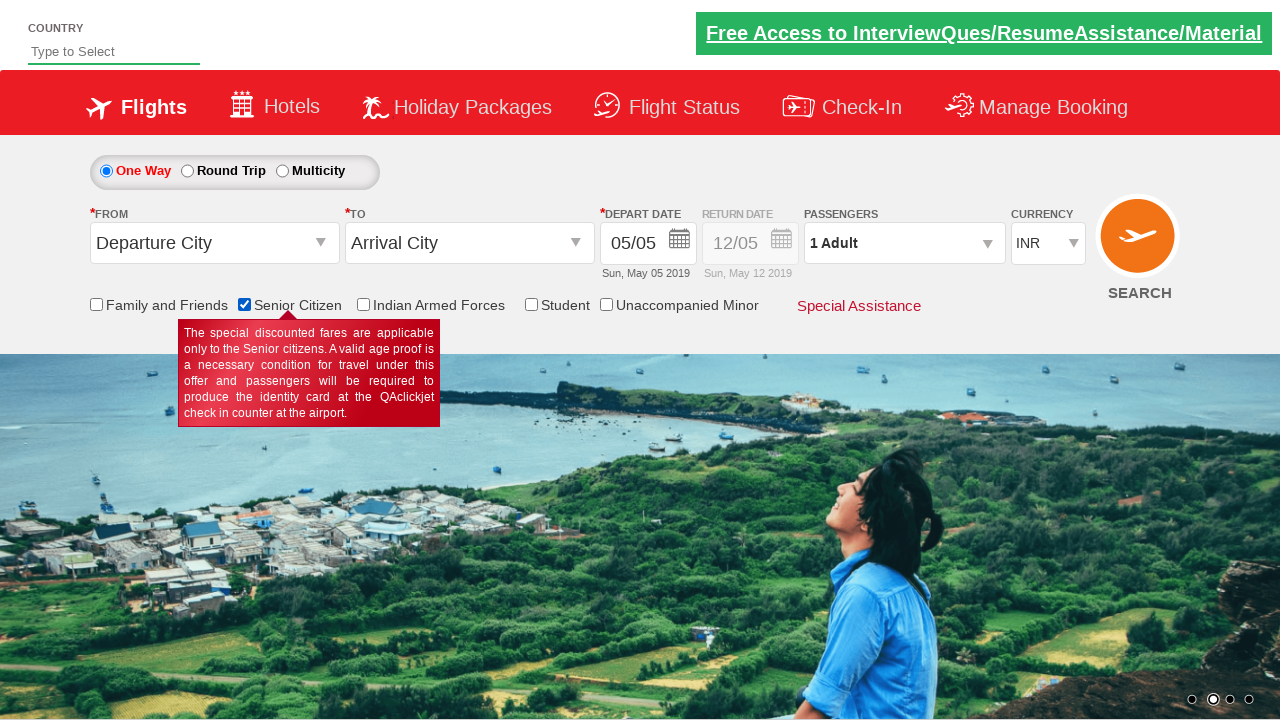

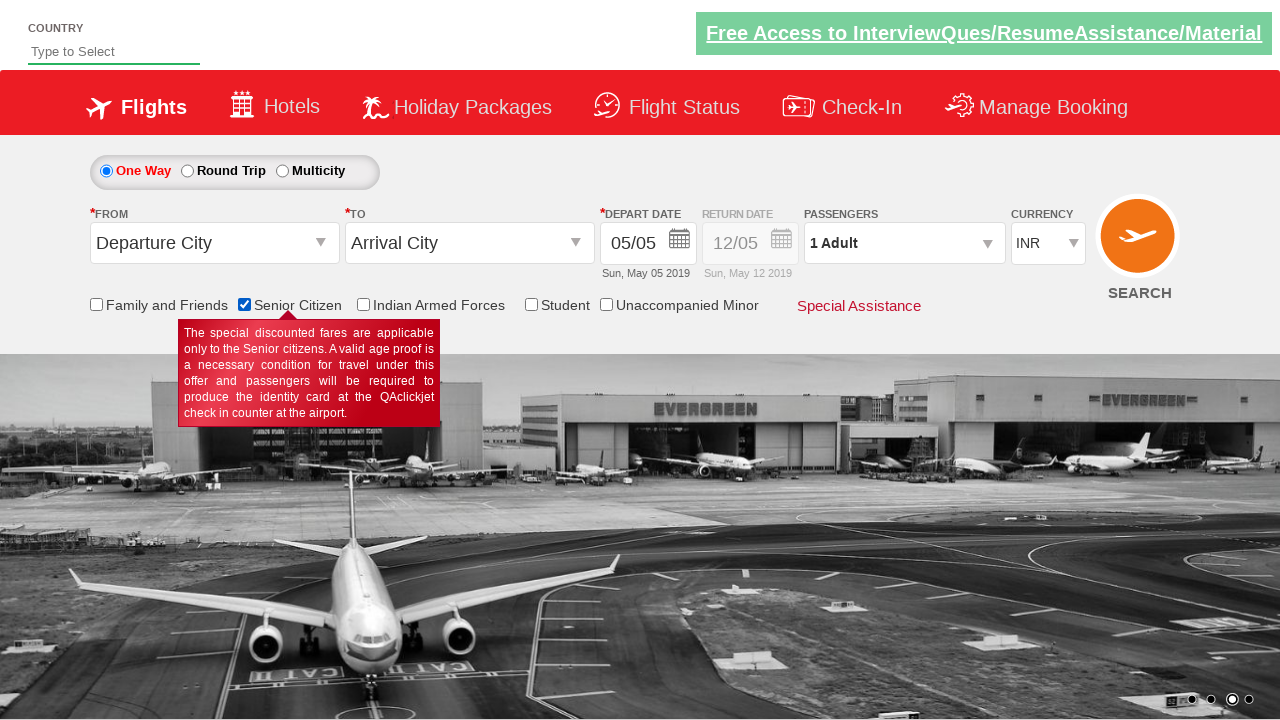